Tests dropdown selection functionality by selecting a country from a dropdown menu on a test automation practice website

Starting URL: https://testautomationpractice.blogspot.com/

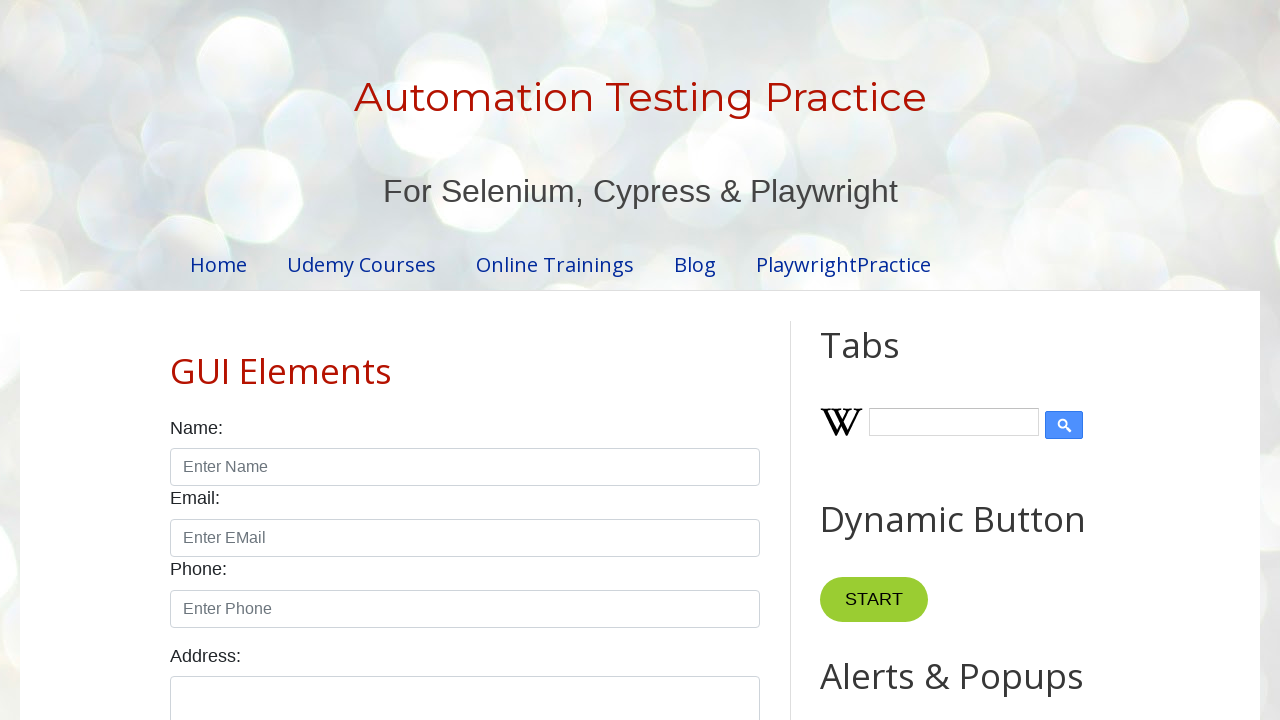

Navigated to test automation practice website
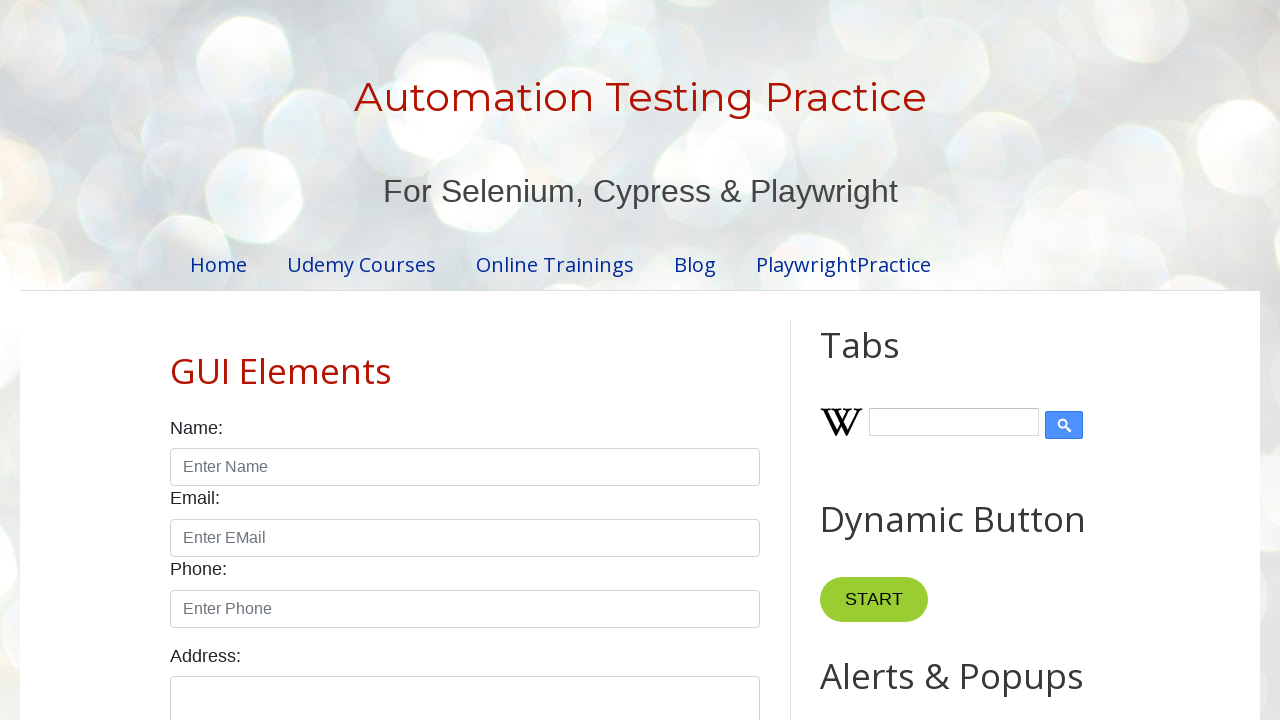

Located country dropdown element
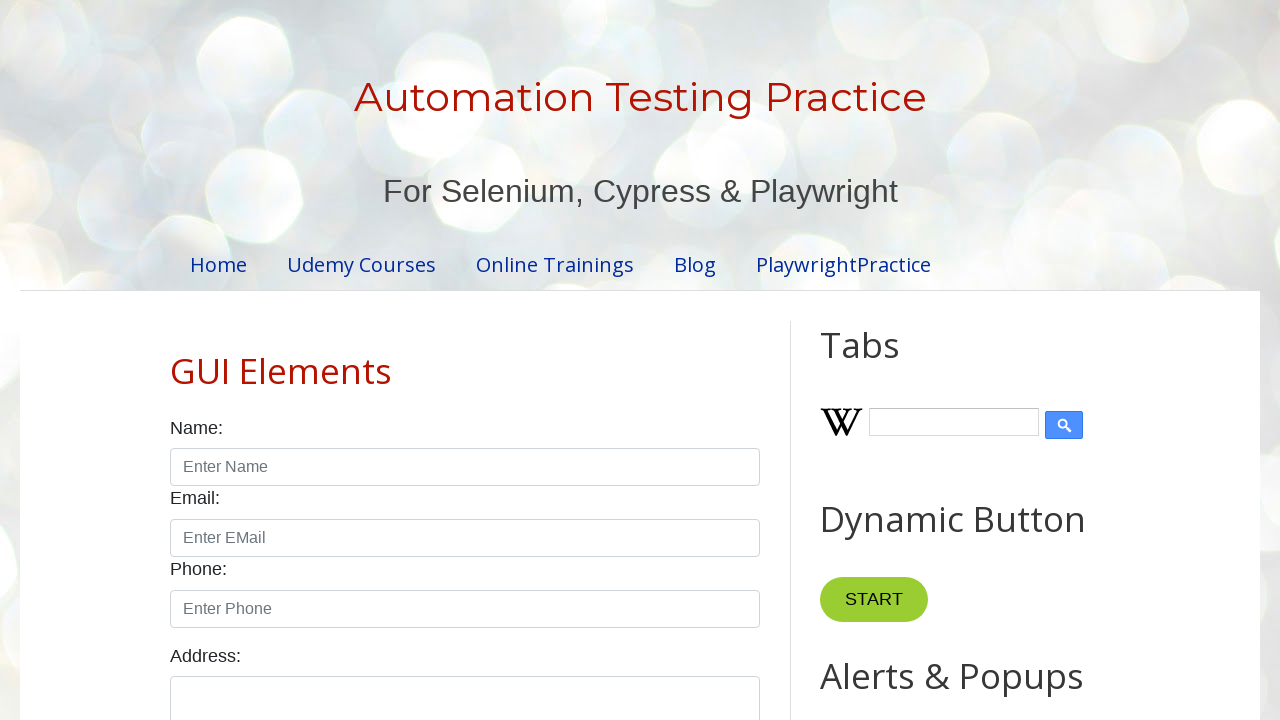

Selected 'India' from the country dropdown on select#country
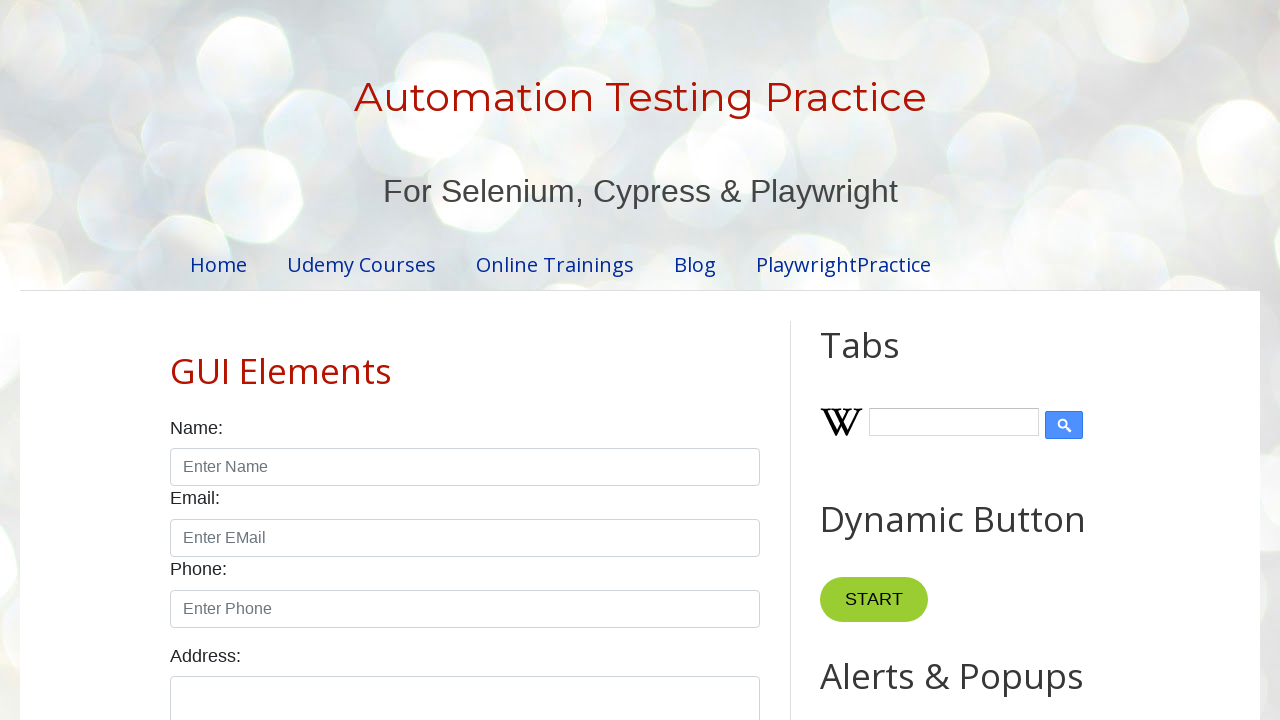

Retrieved the selected value from dropdown
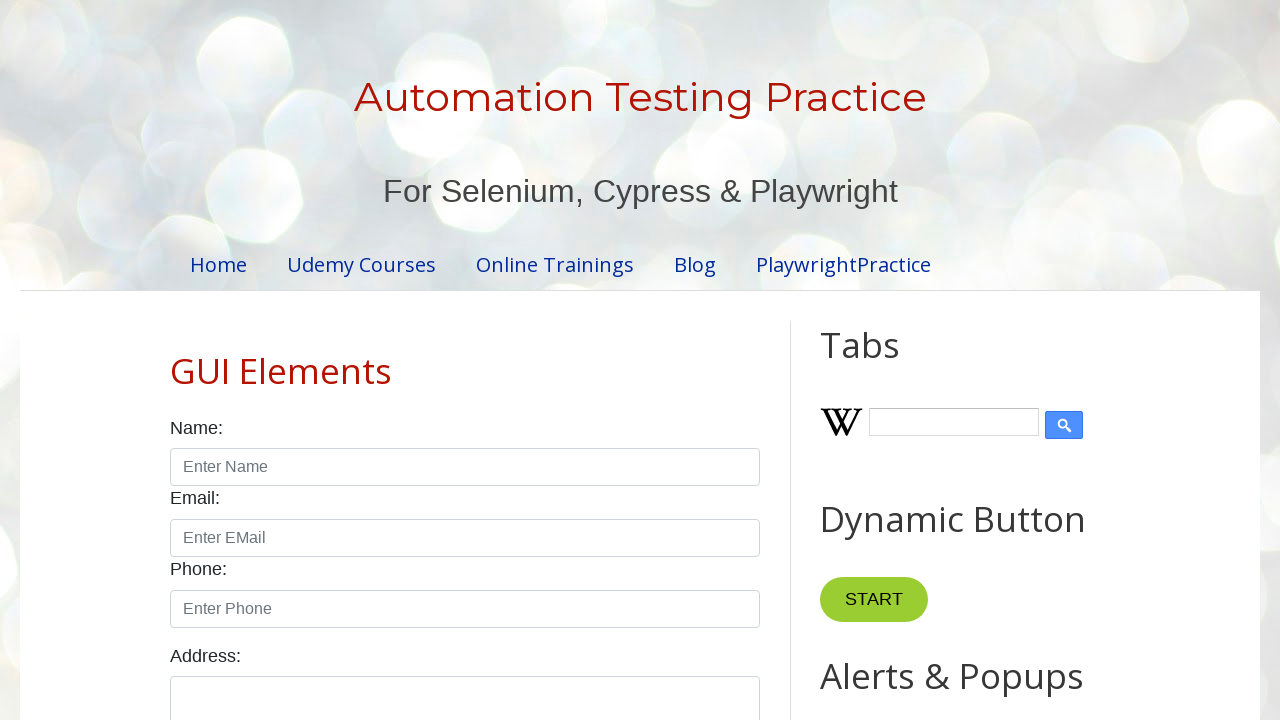

Verified that a country value was selected (not empty)
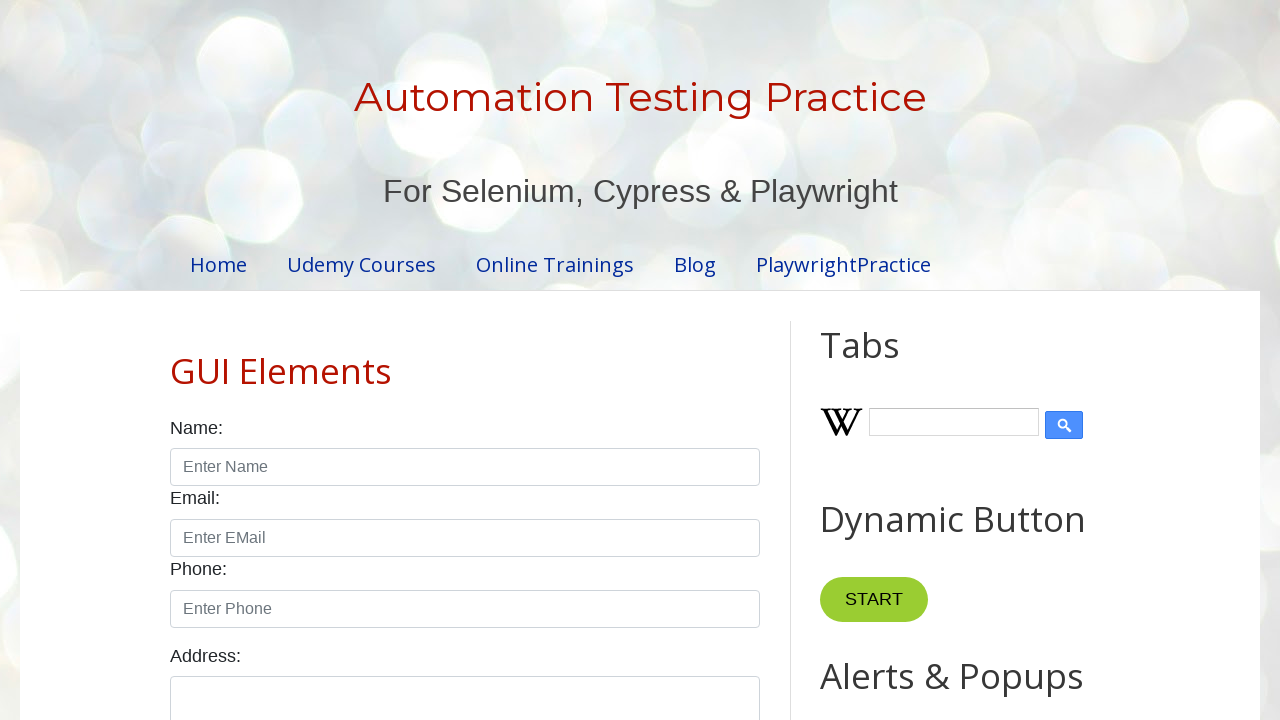

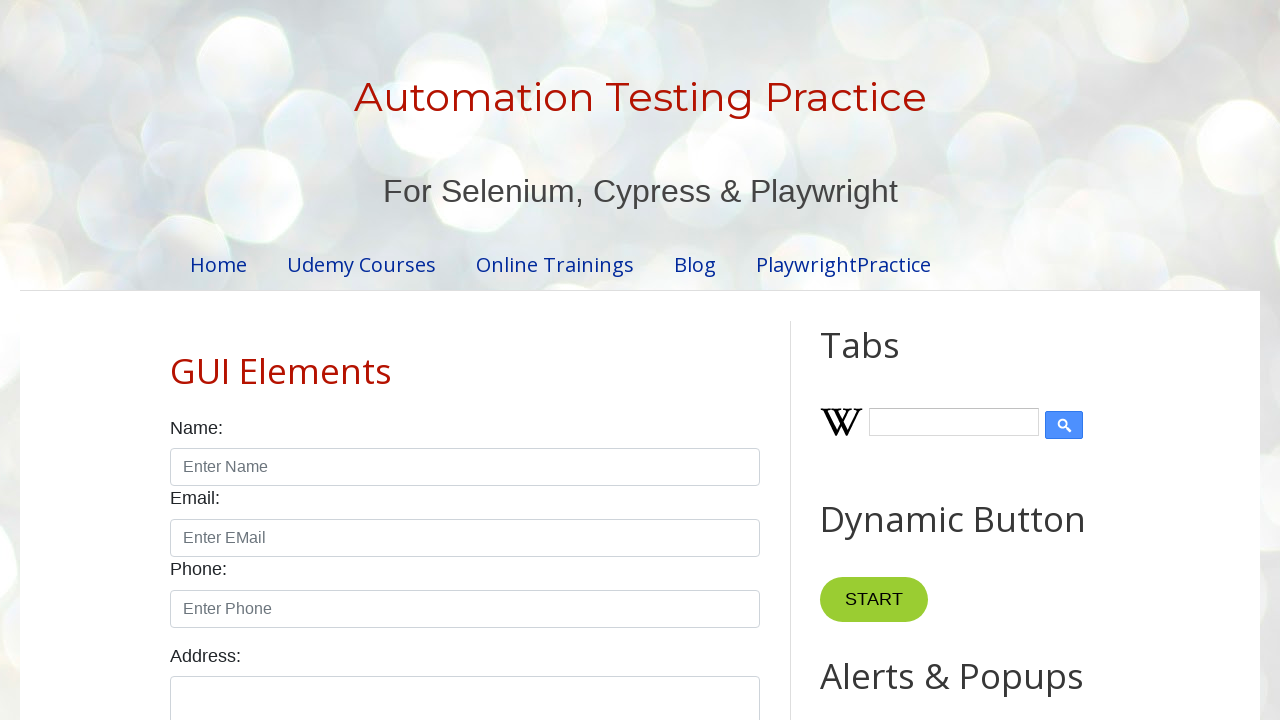